Tests the forgot password navigation flow by entering a username and clicking the forgot password link to verify the reset password page is displayed

Starting URL: https://opensource-demo.orangehrmlive.com/

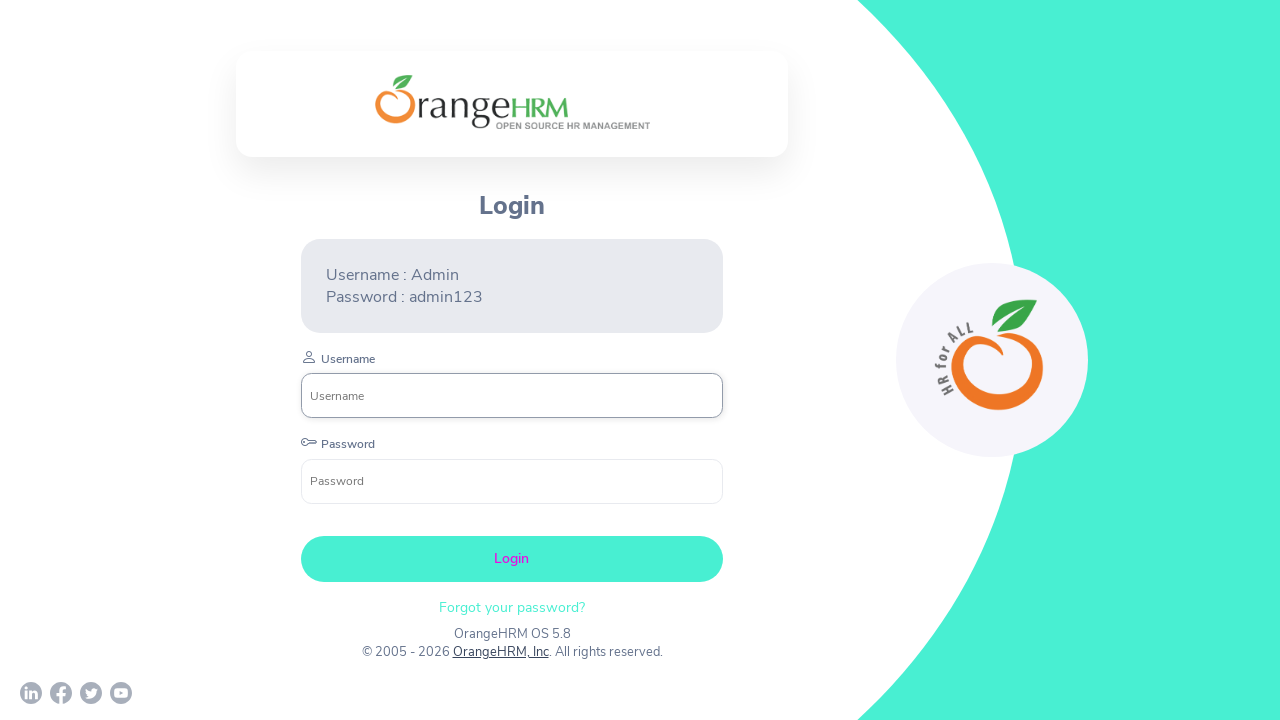

Filled username field with 'Admin' on input[name='username']
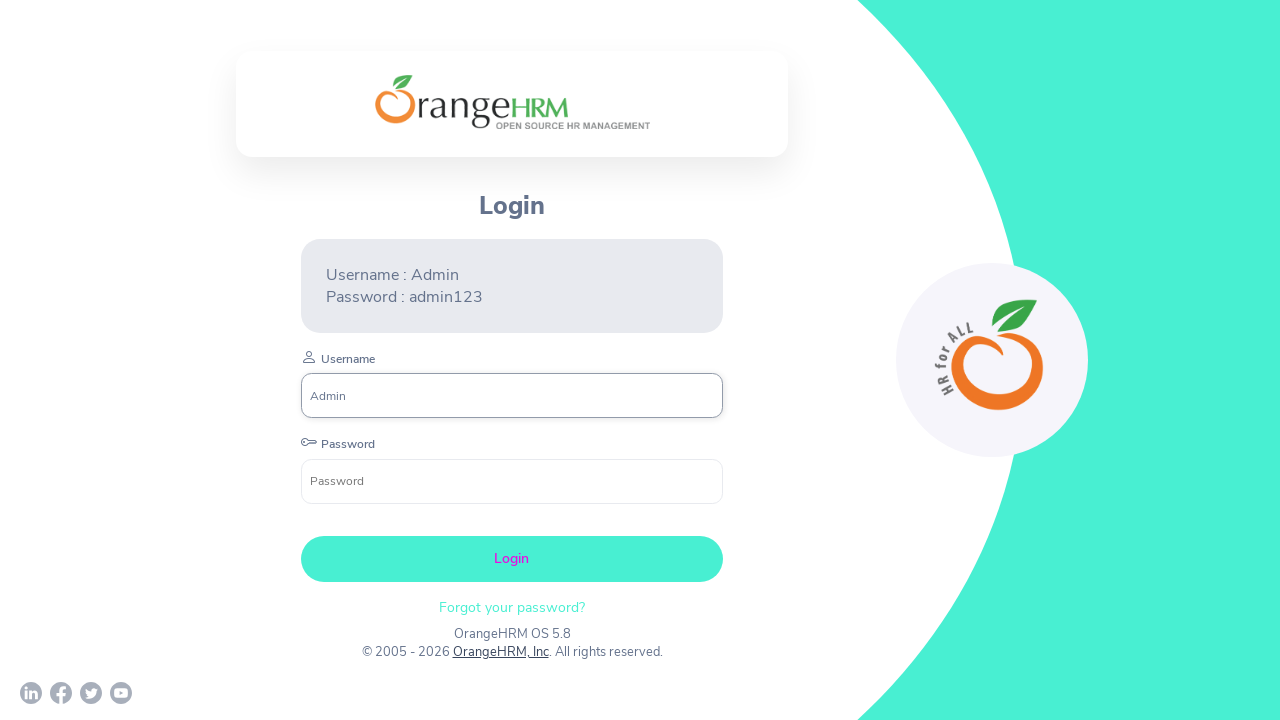

Clicked forgot password link at (512, 607) on xpath=//p[@class='oxd-text oxd-text--p orangehrm-login-forgot-header']
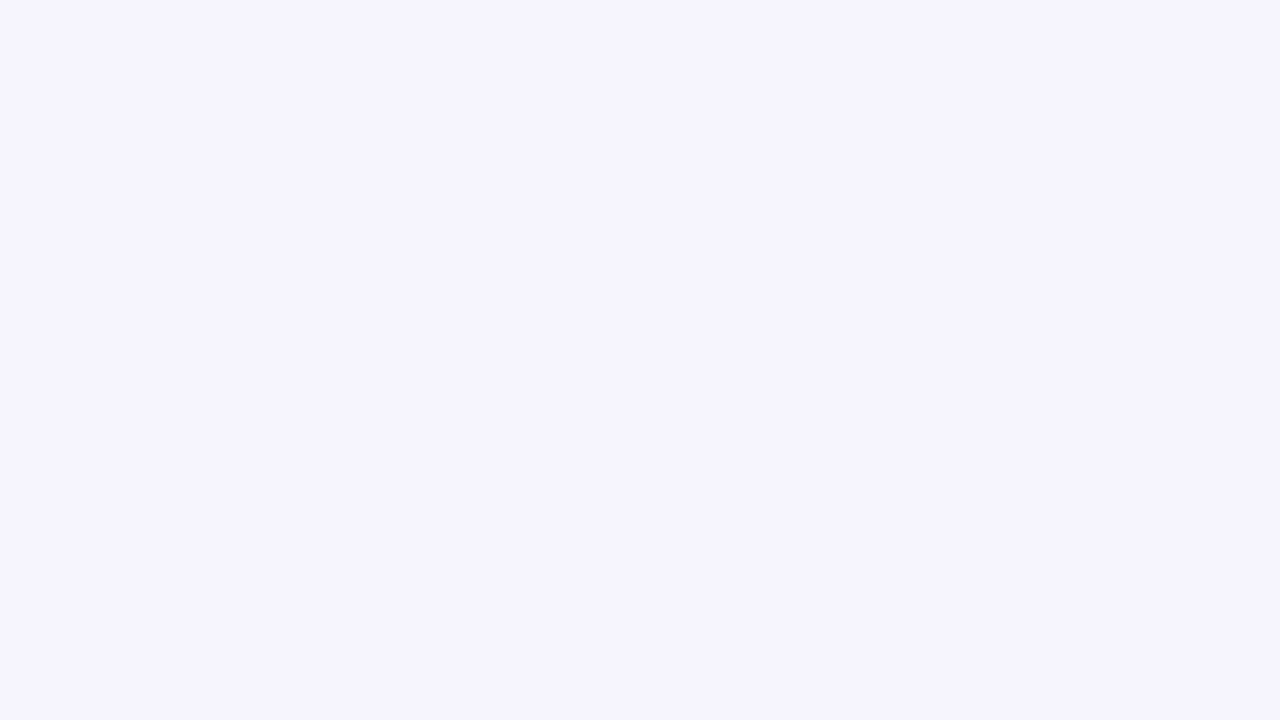

Reset Password page loaded successfully
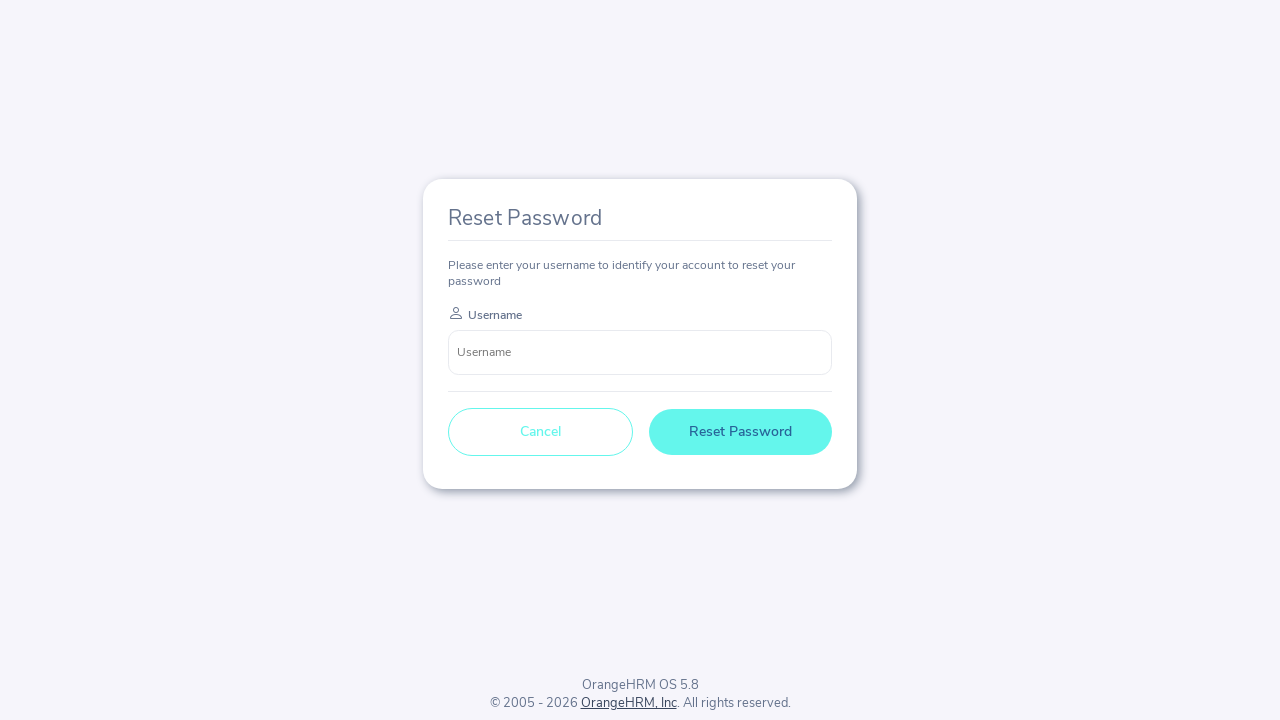

Retrieved reset password page title text: 'Reset Password'
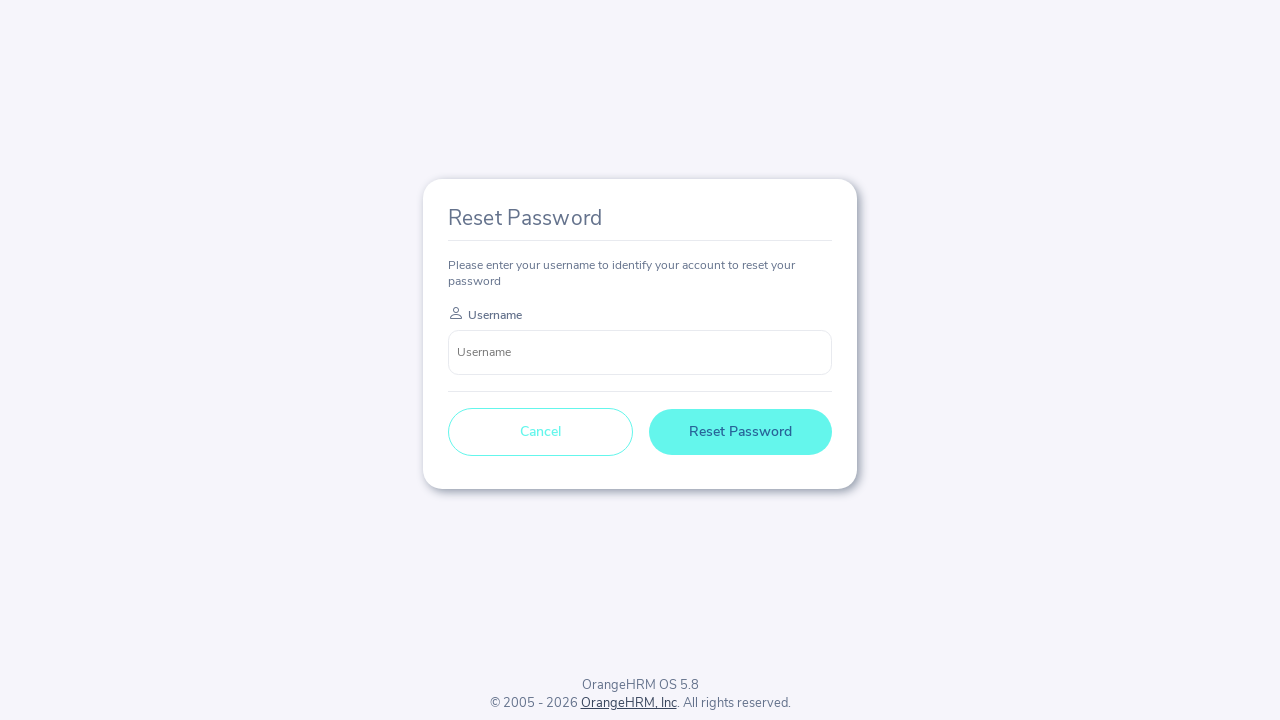

Verified reset password page title is correct
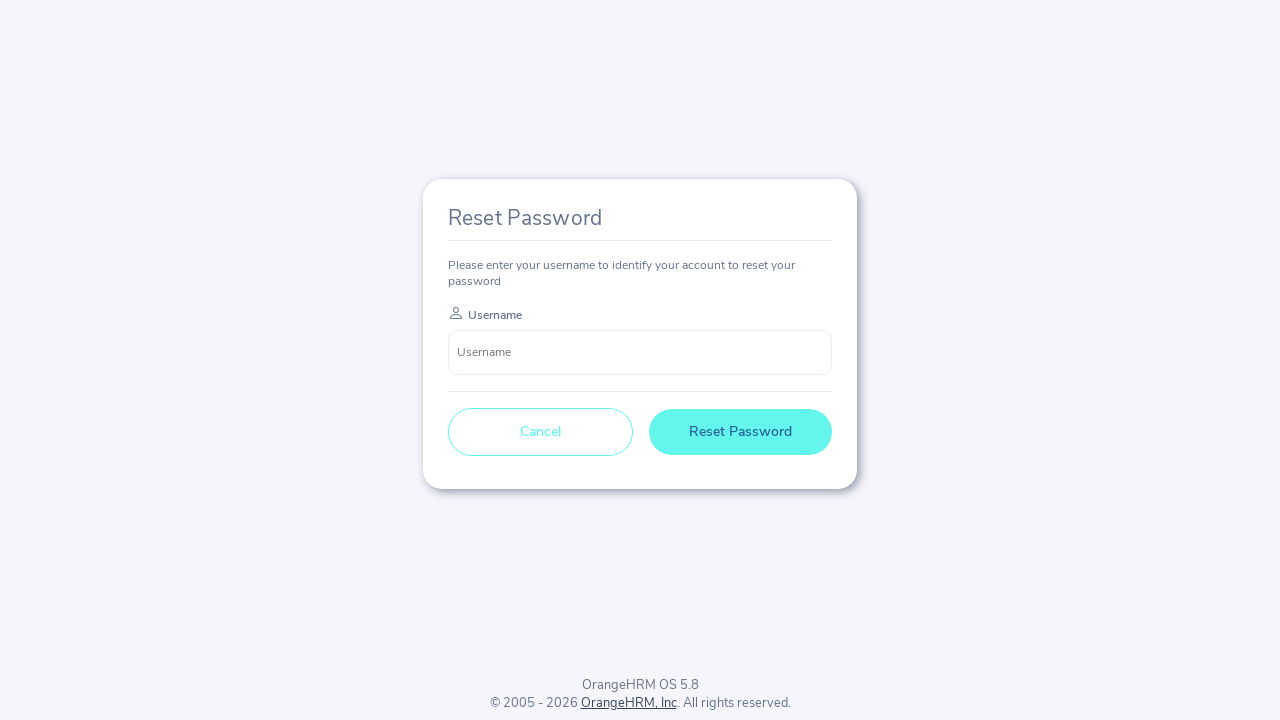

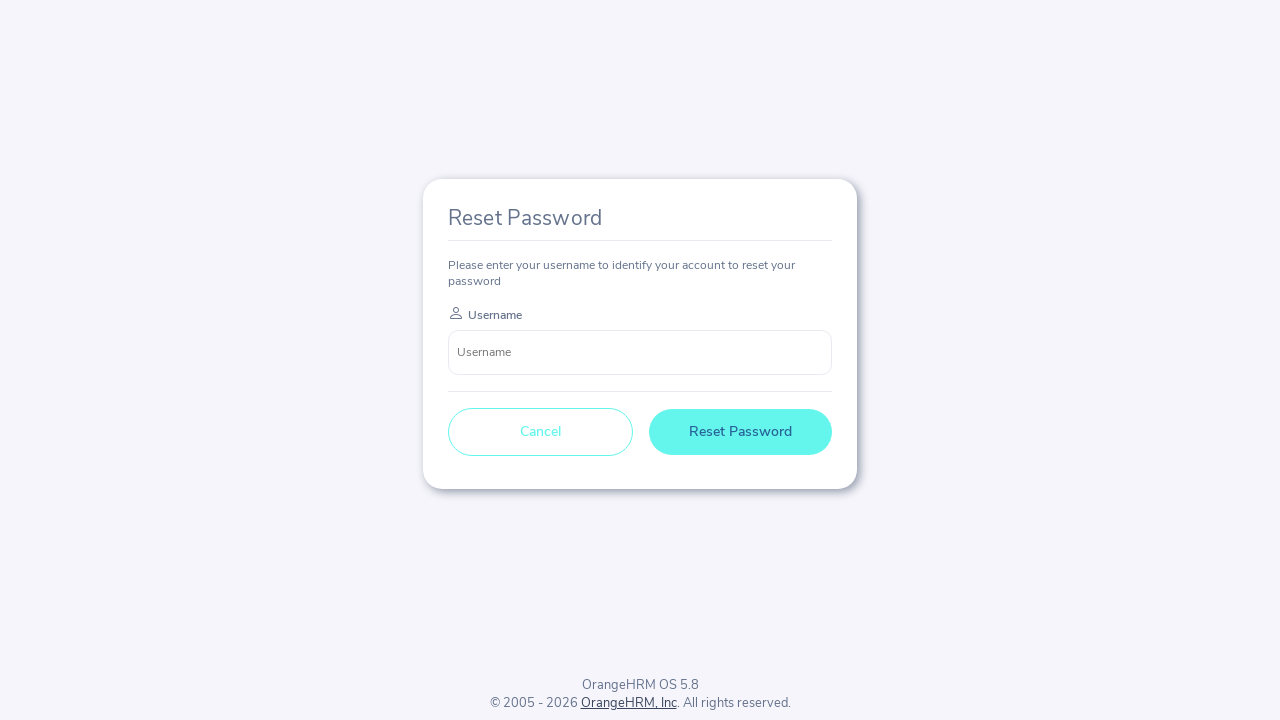